Navigates to YouTube homepage and verifies that the current URL matches the expected URL

Starting URL: https://www.youtube.com/

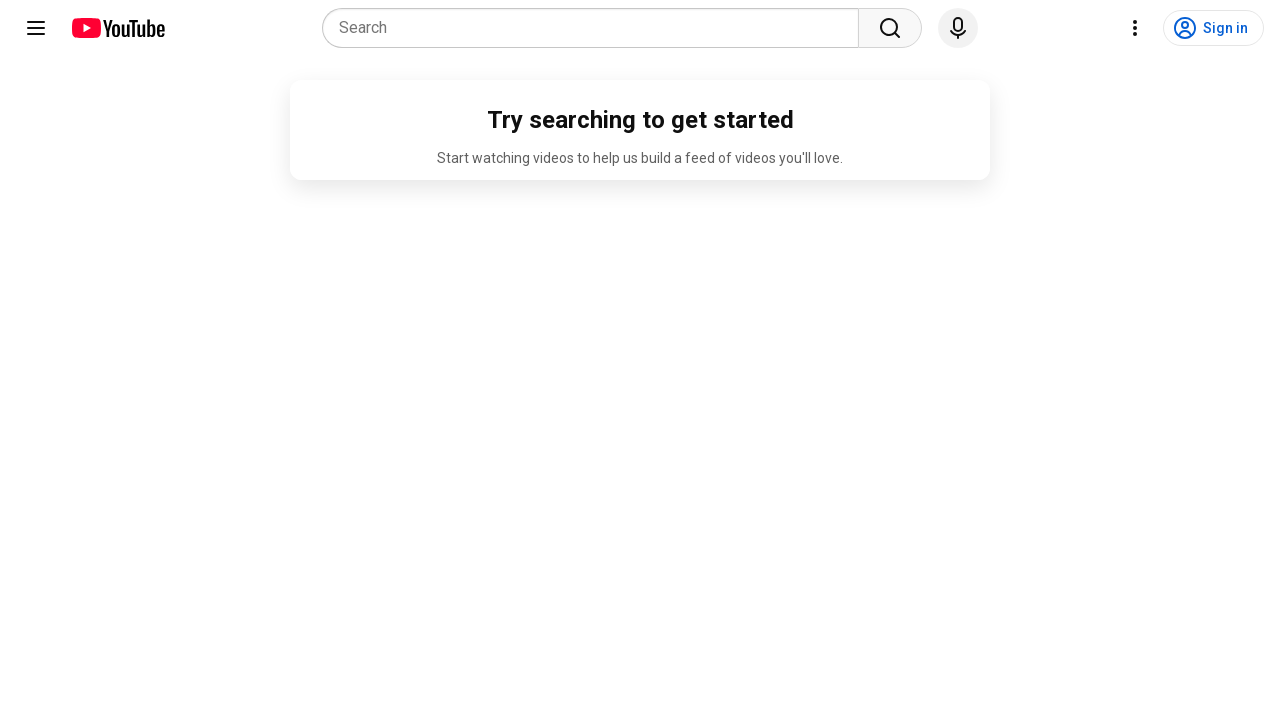

Navigated to YouTube homepage
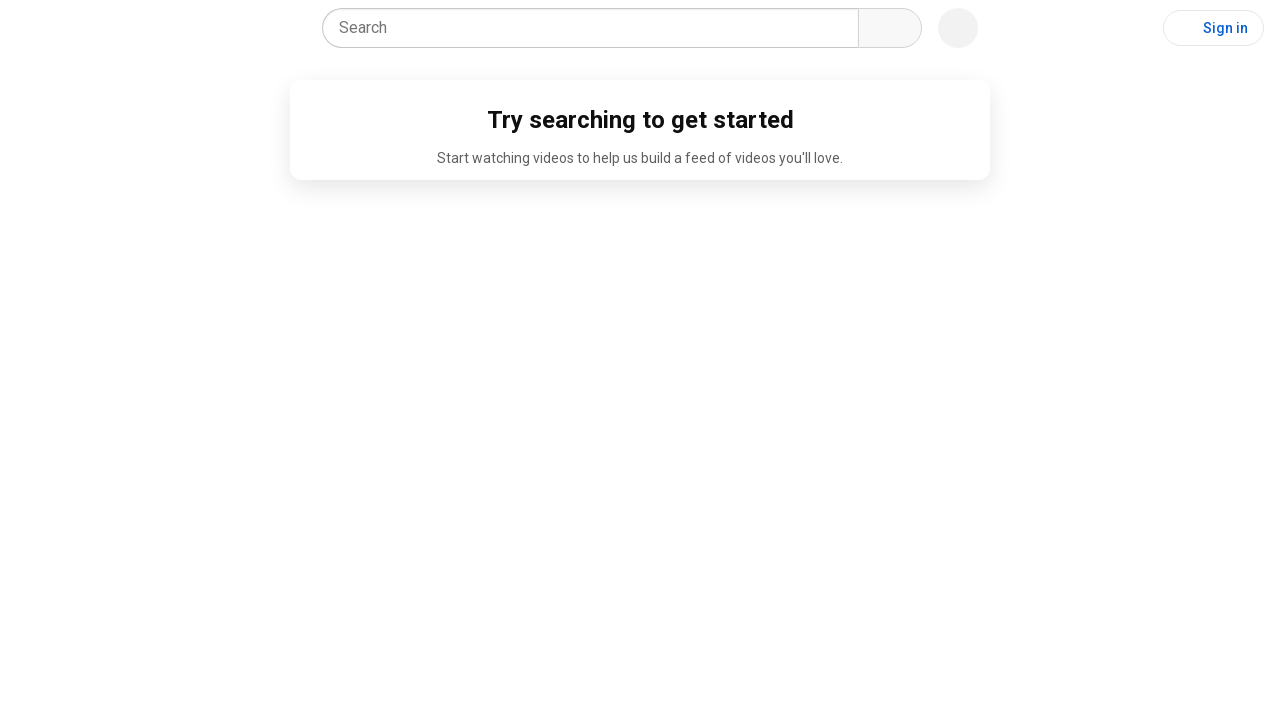

Retrieved current URL from page
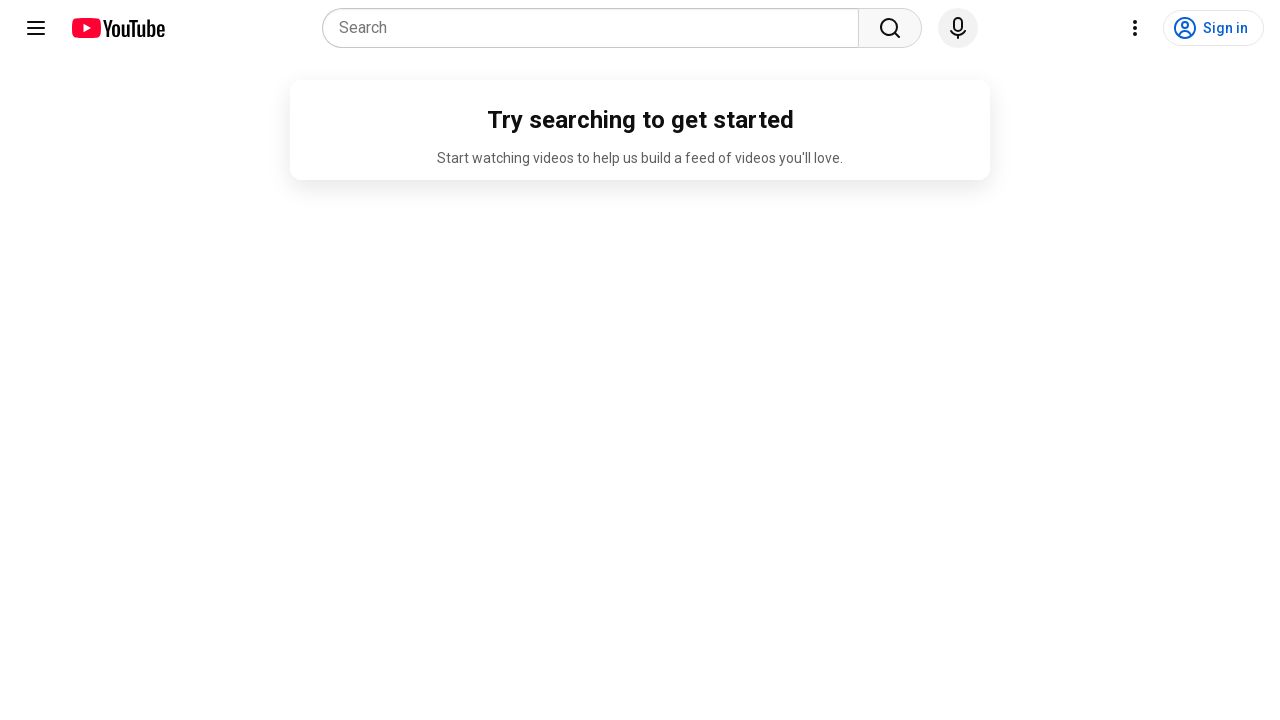

Verified current URL matches expected URL (https://www.youtube.com/)
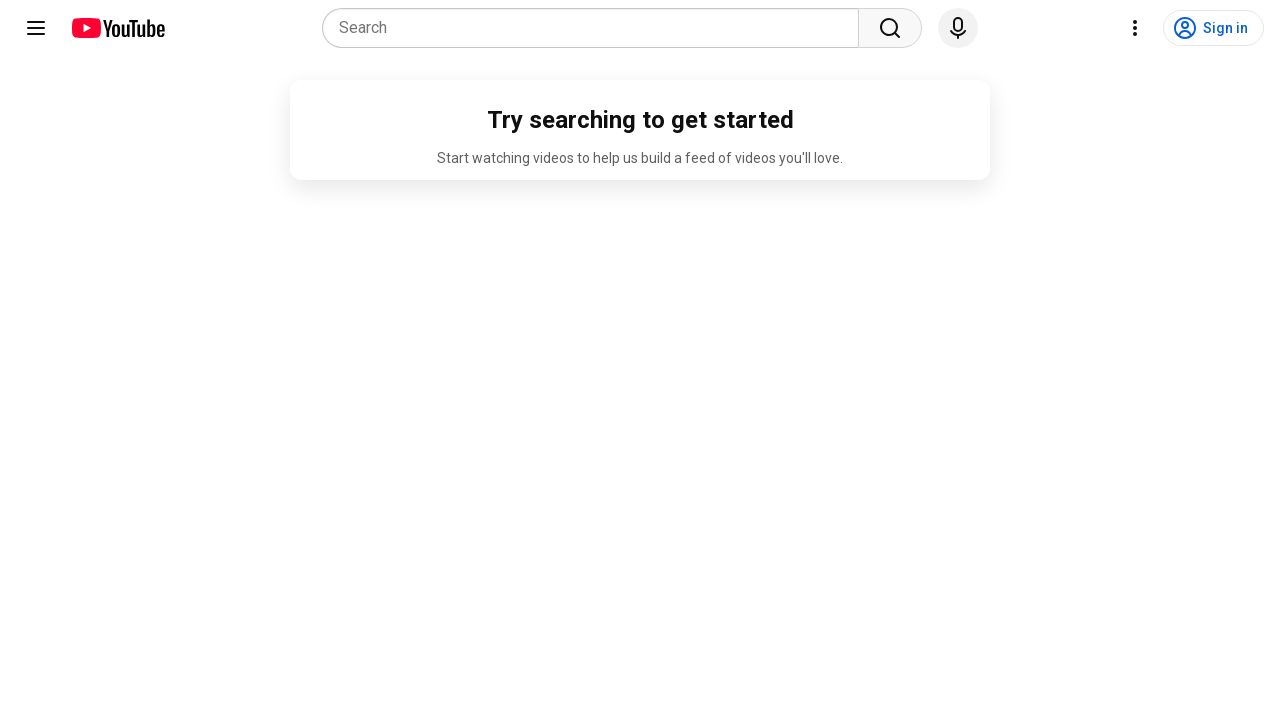

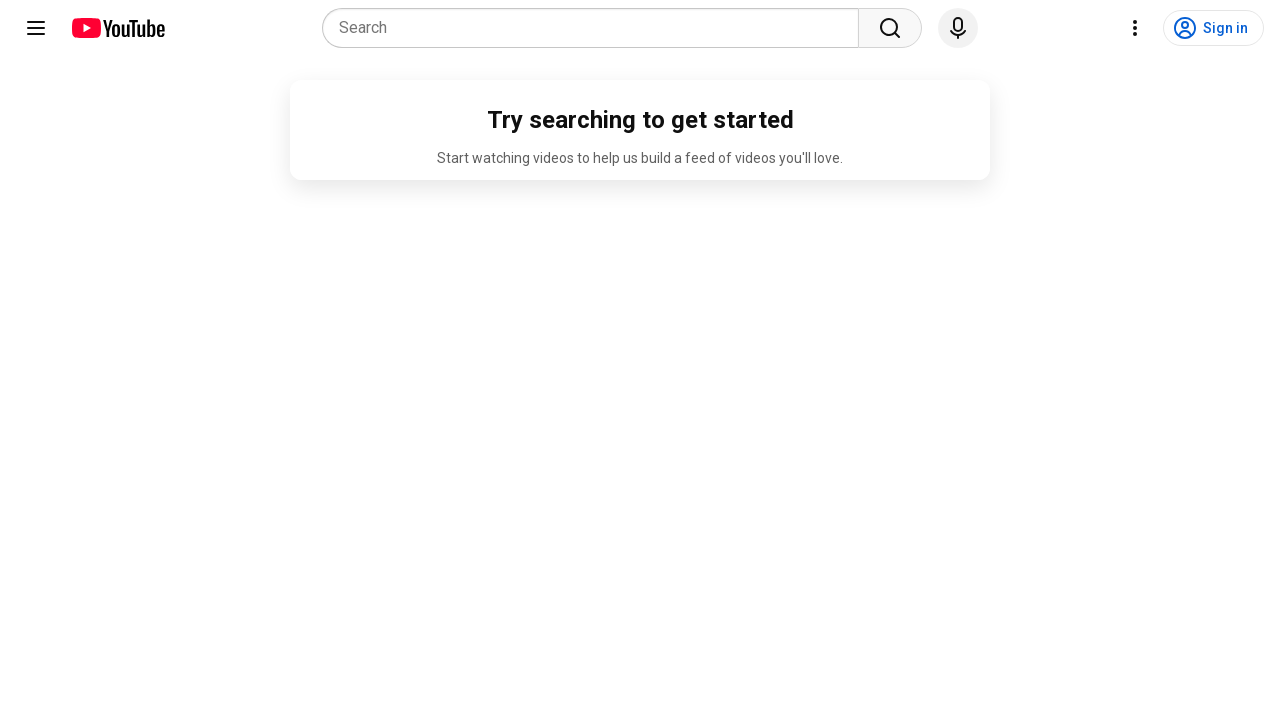